Tests W3Schools TryIt editor by clicking the theme button and then switching to the result iframe to click a button inside it

Starting URL: https://www.w3schools.com/js/tryit.asp?filename=tryjs_myfirst

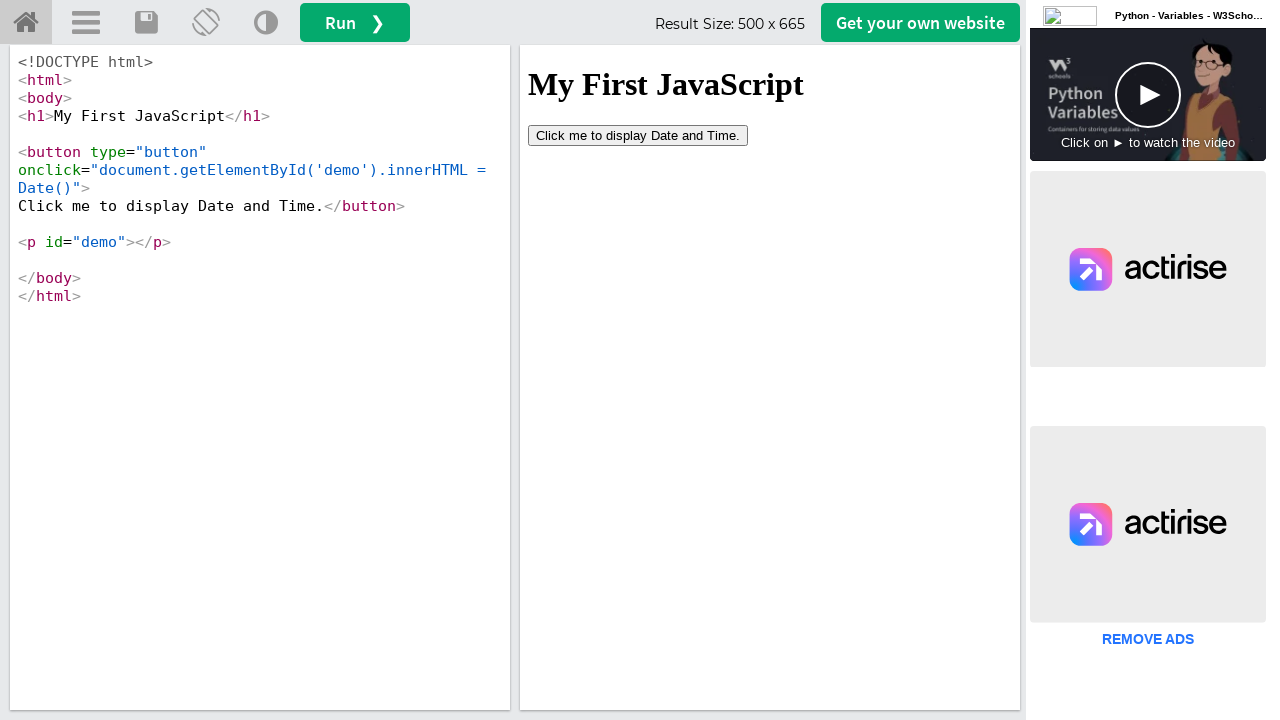

Clicked the theme button to toggle theme at (266, 23) on a[onclick='retheme()']
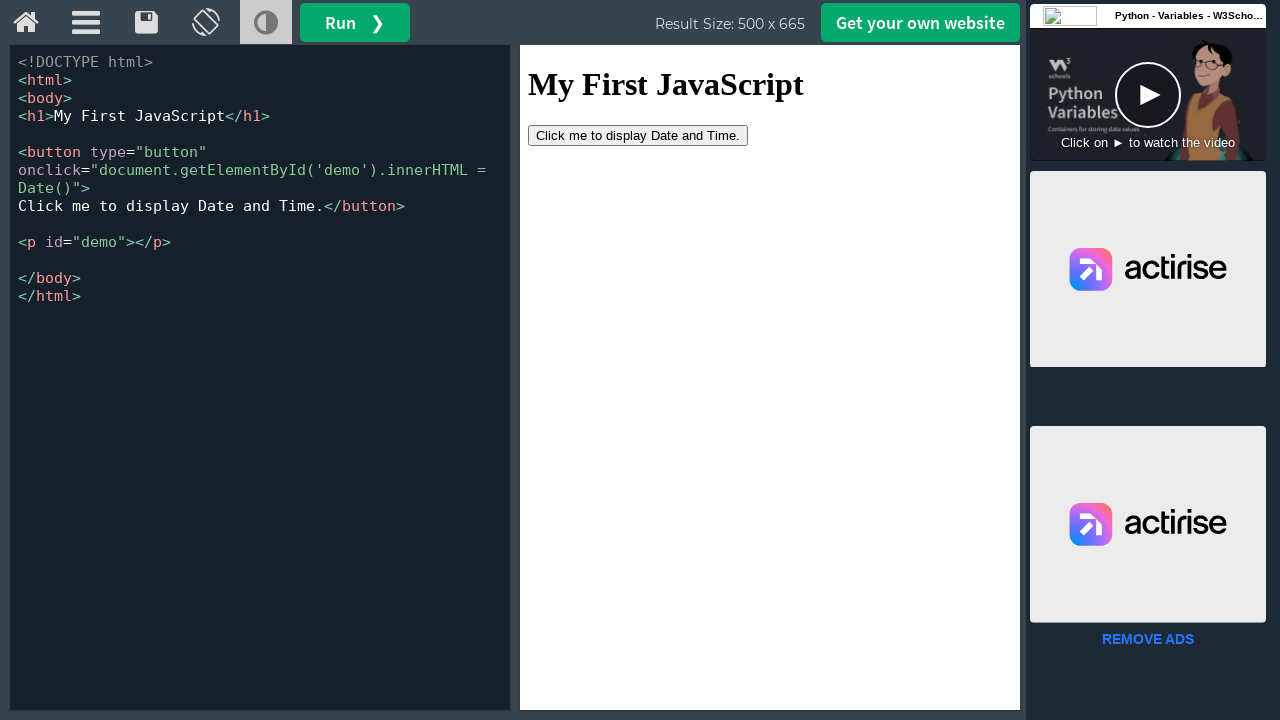

Located the result iframe
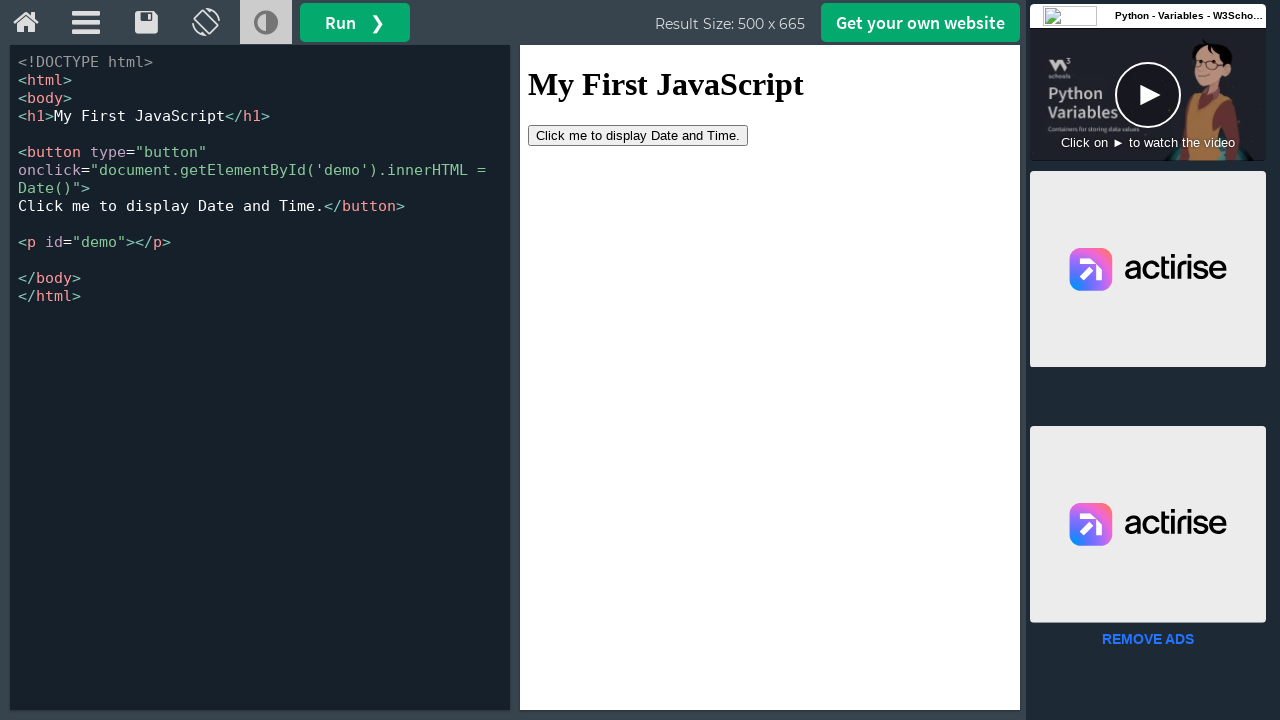

Clicked the button inside the result iframe at (638, 135) on #iframeResult >> internal:control=enter-frame >> button[type='button']
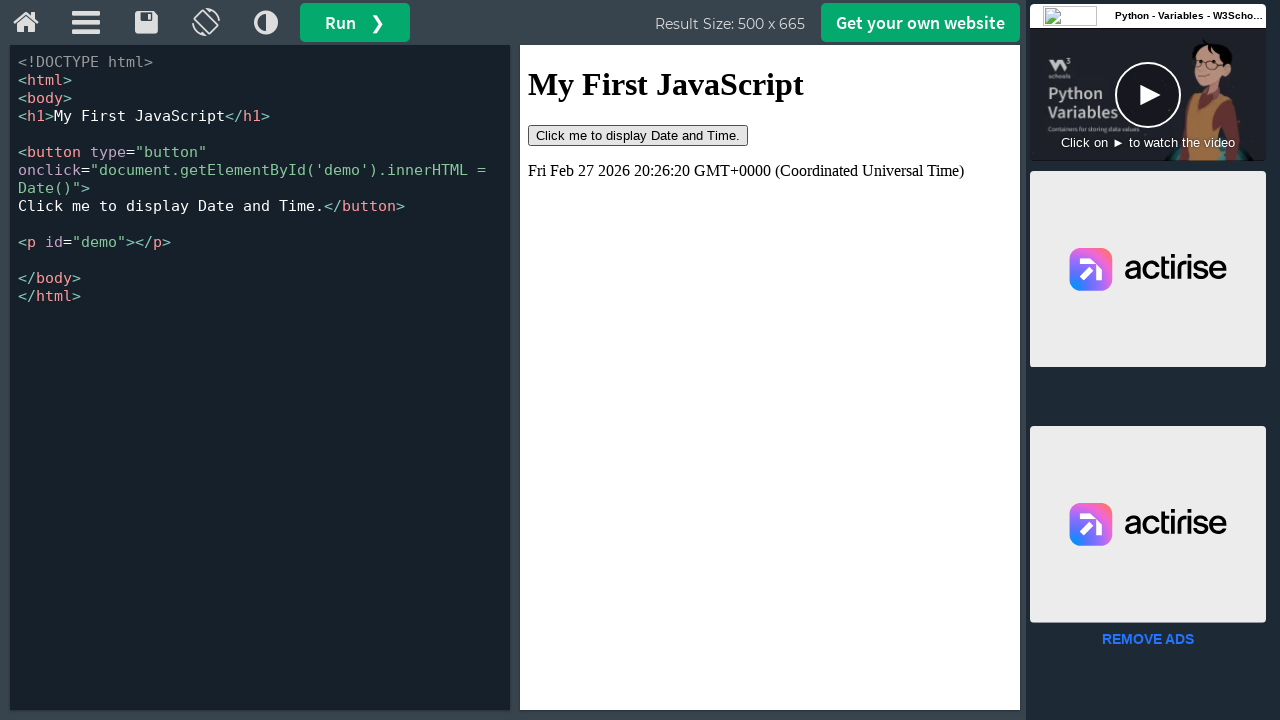

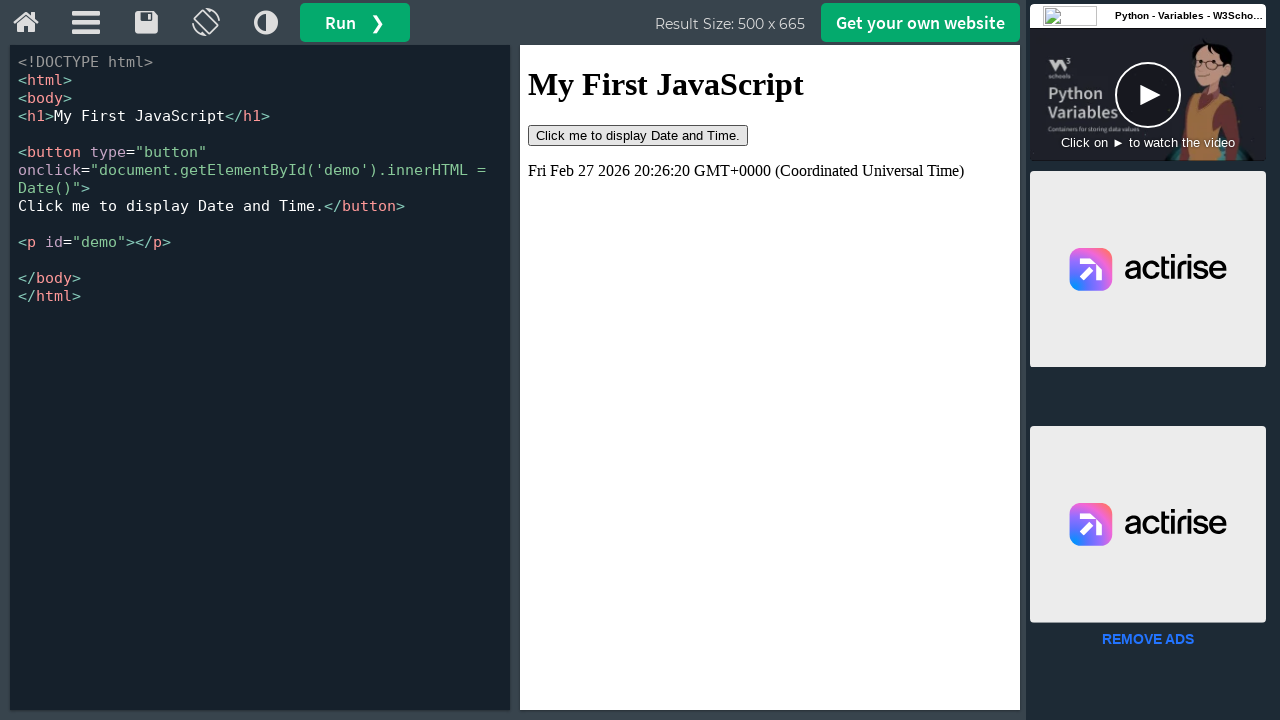